Tests net and gross salary calculation when entering a net salary value

Starting URL: https://wynagrodzenia.pl/kalkulator-wynagrodzen

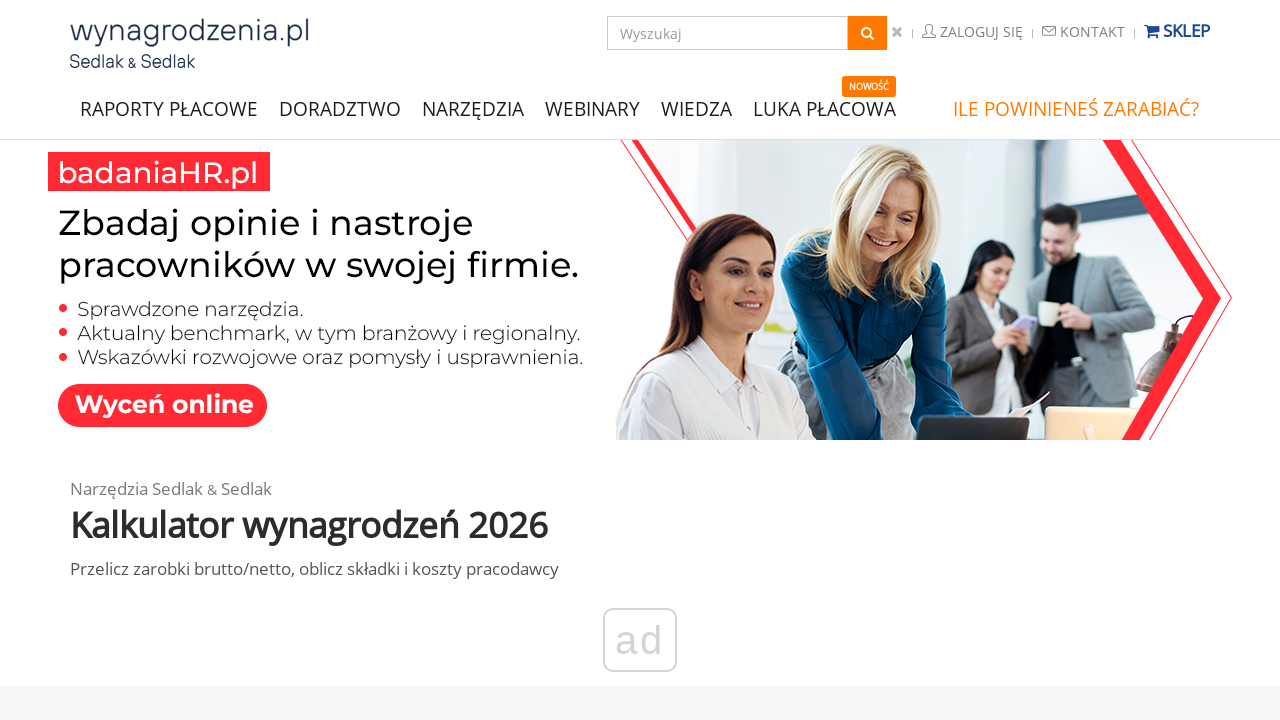

Clicked calculation type dropdown at (242, 361) on #sedlak_calculator_calculateWay
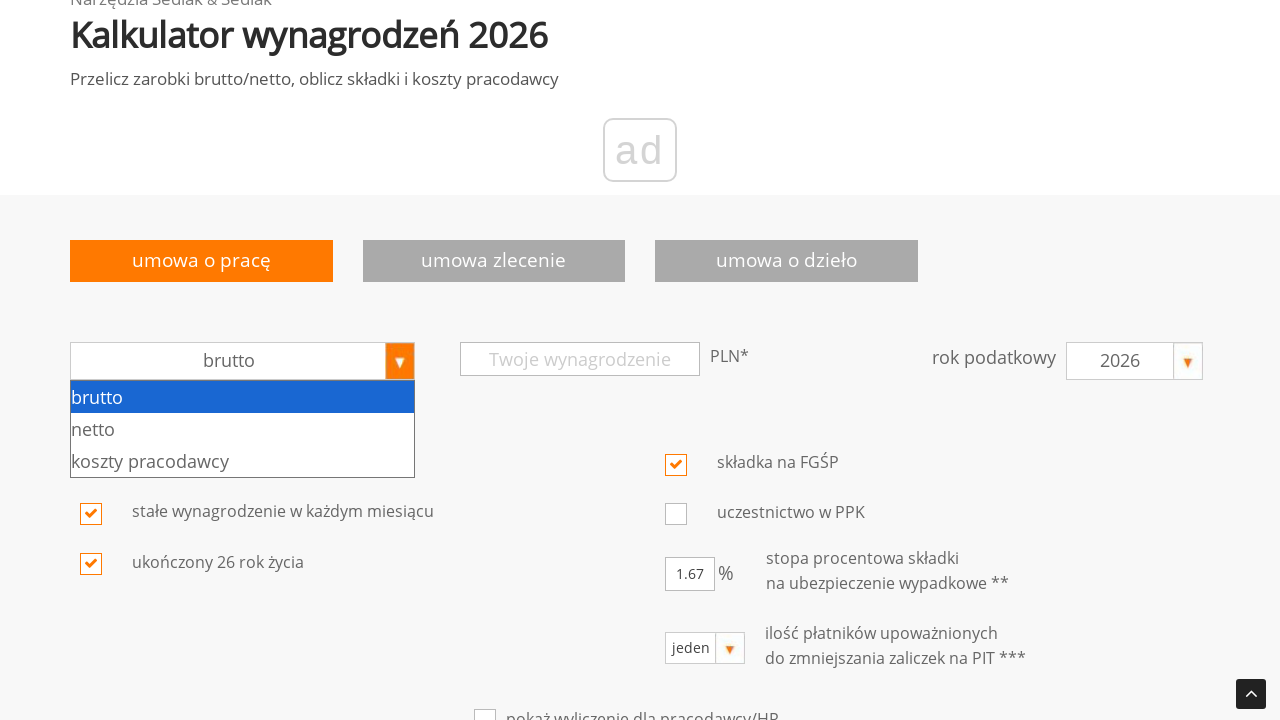

Pressed ArrowDown to select 'net to gross' option
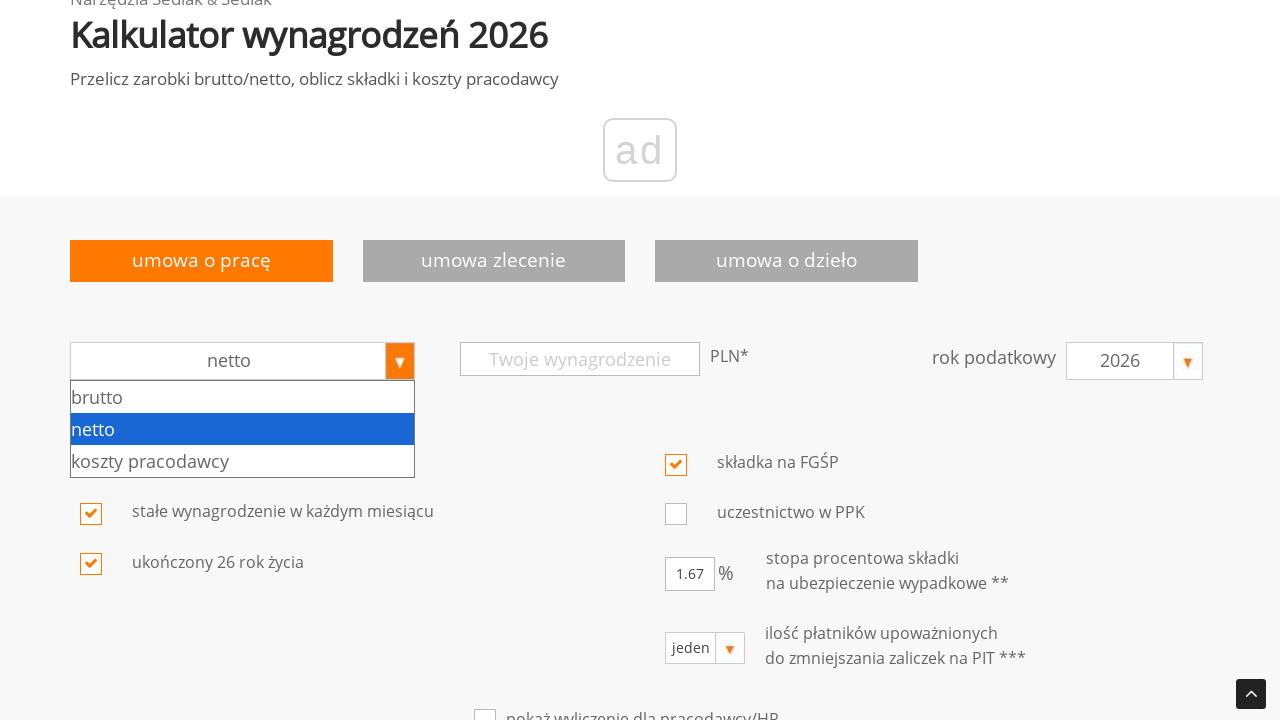

Clicked dropdown to close it at (242, 361) on #sedlak_calculator_calculateWay
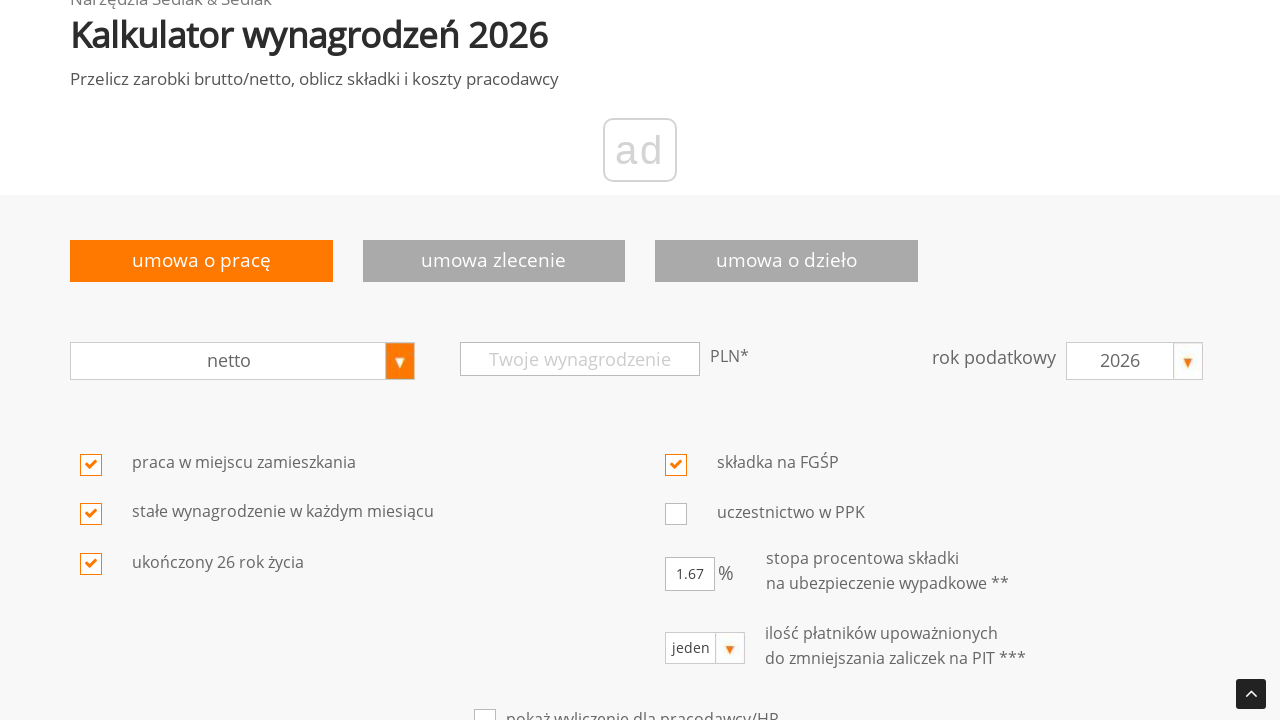

Clicked on earnings input field at (580, 359) on #sedlak_calculator_earnings
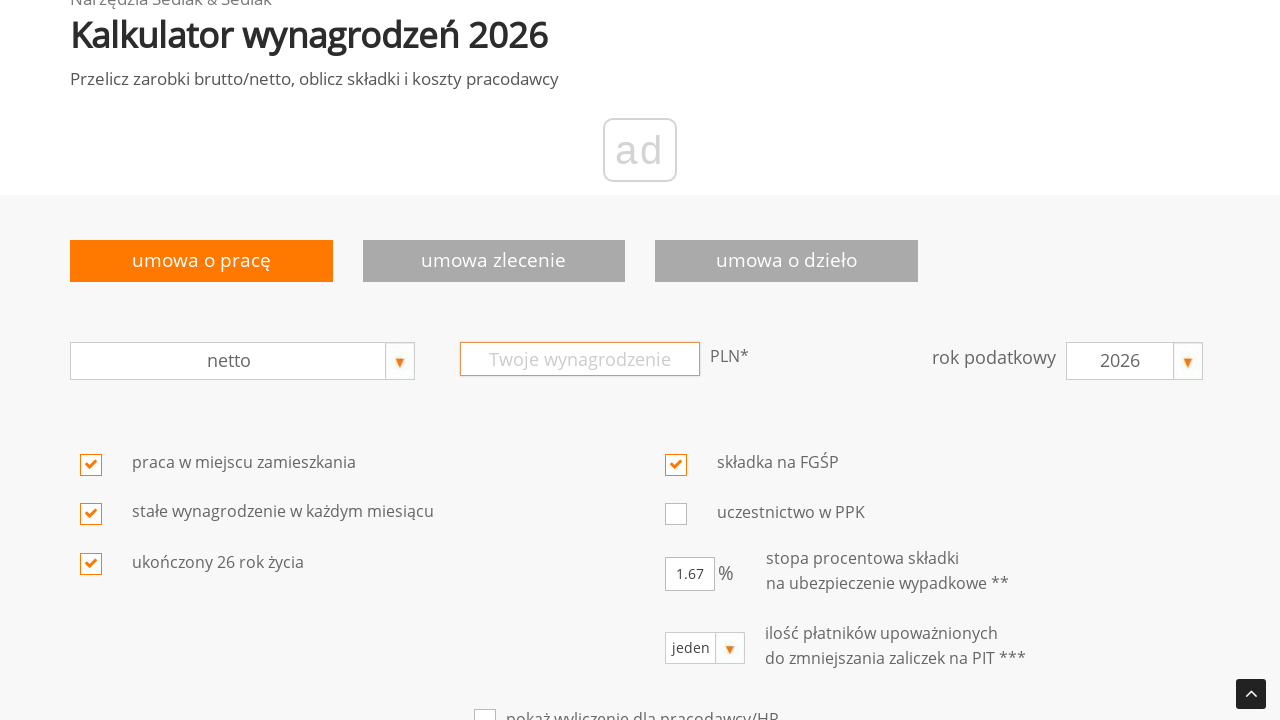

Filled earnings field with net salary value 5500 on #sedlak_calculator_earnings
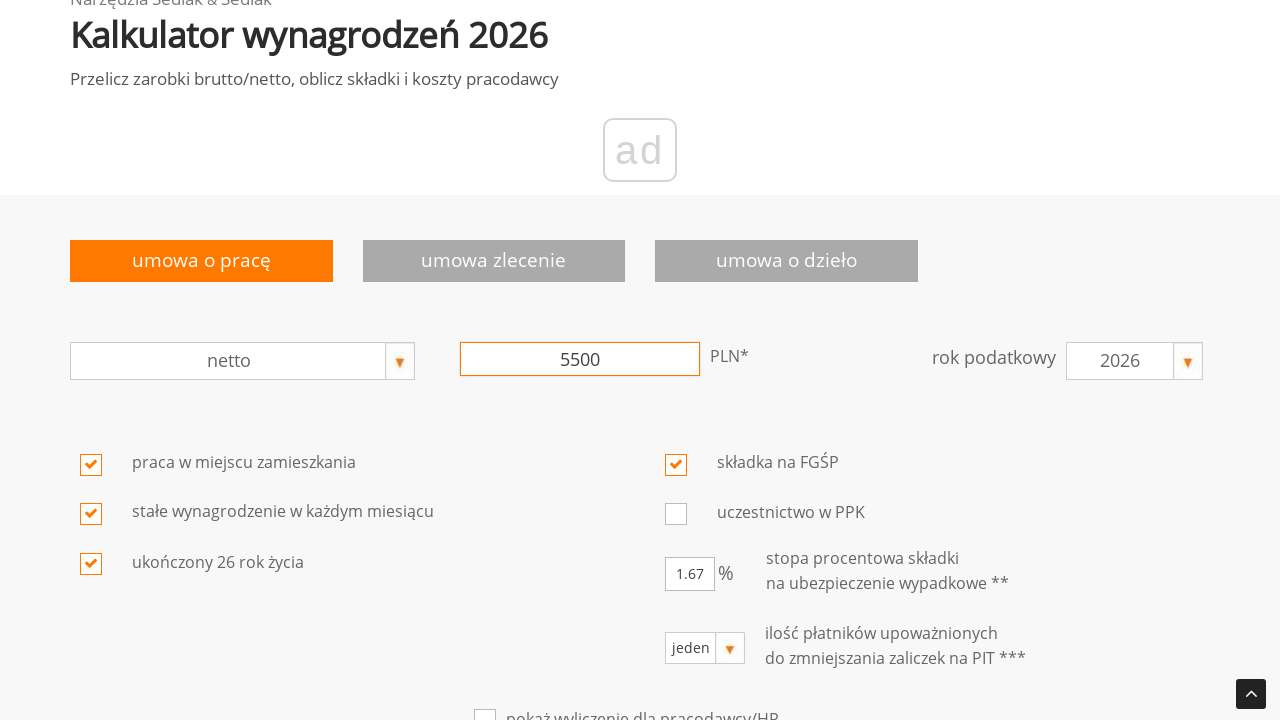

Clicked evaluate button to calculate salary at (640, 360) on #sedlak_calculator_save
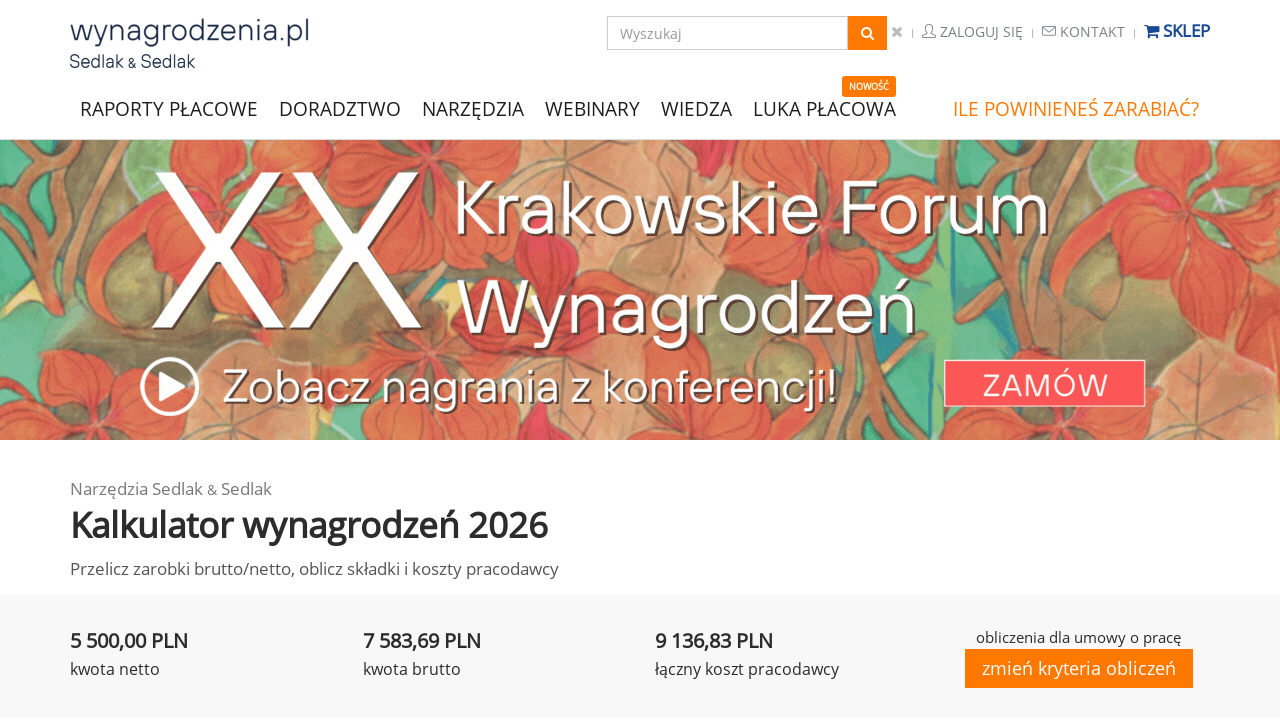

Results appeared on the page
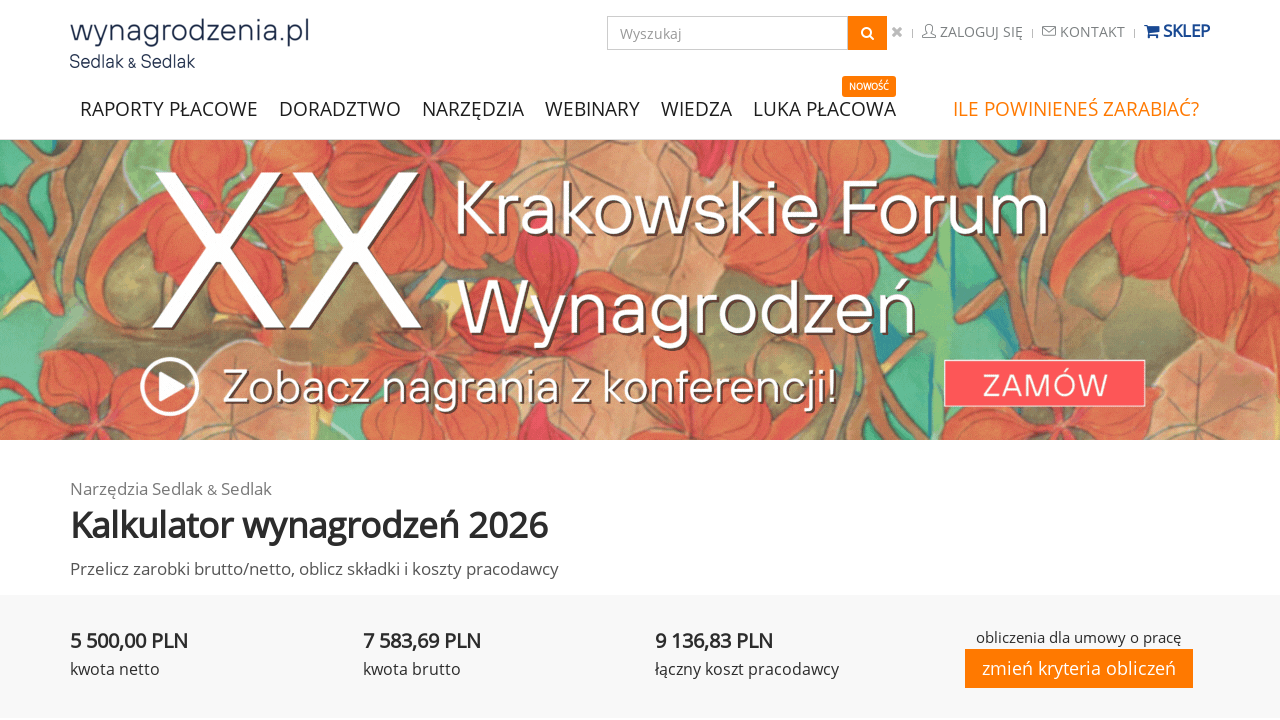

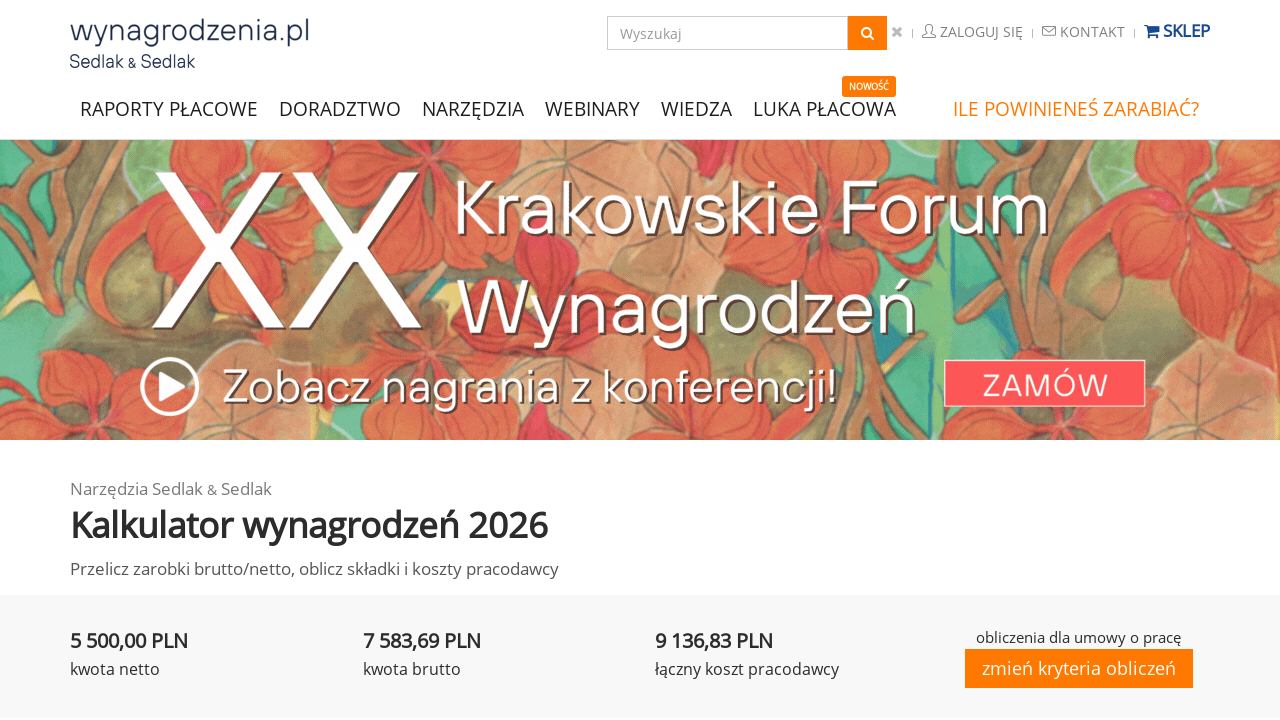